Tests table sorting using semantic class attributes on the second table, clicking the dues column header to sort in ascending order.

Starting URL: http://the-internet.herokuapp.com/tables

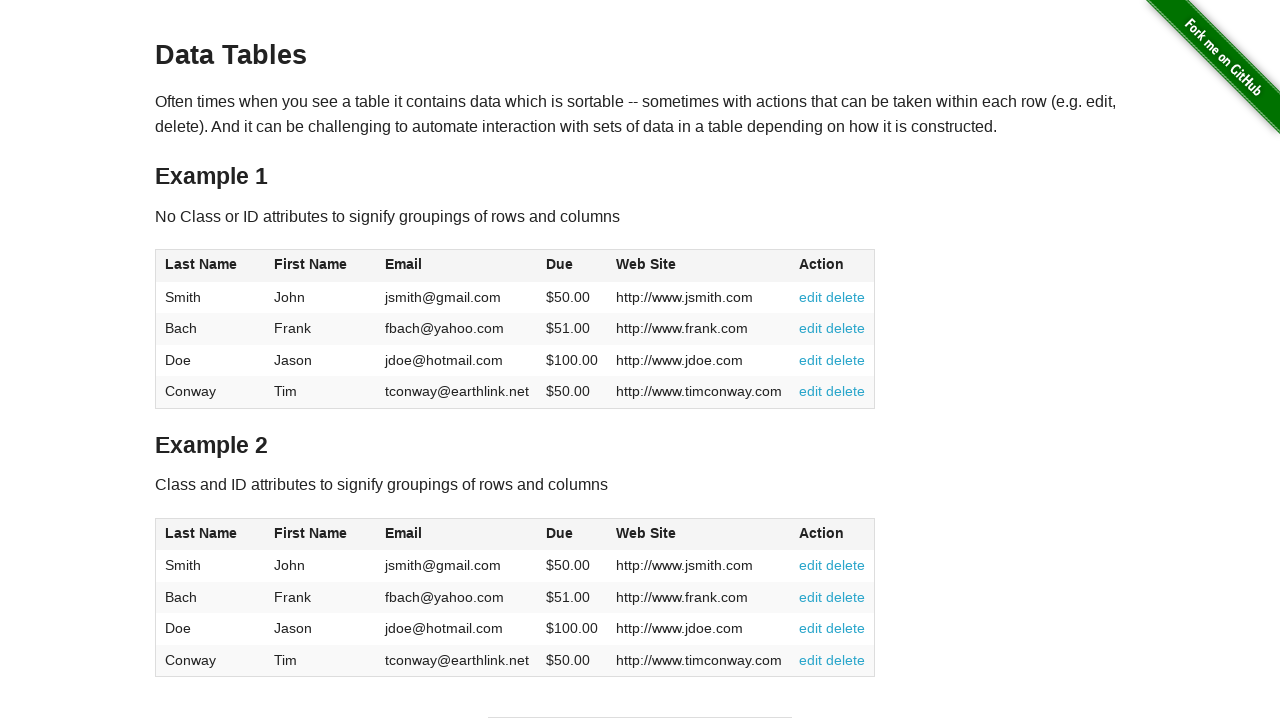

Clicked the 'Dues' column header in the second table to sort in ascending order at (560, 533) on #table2 thead .dues
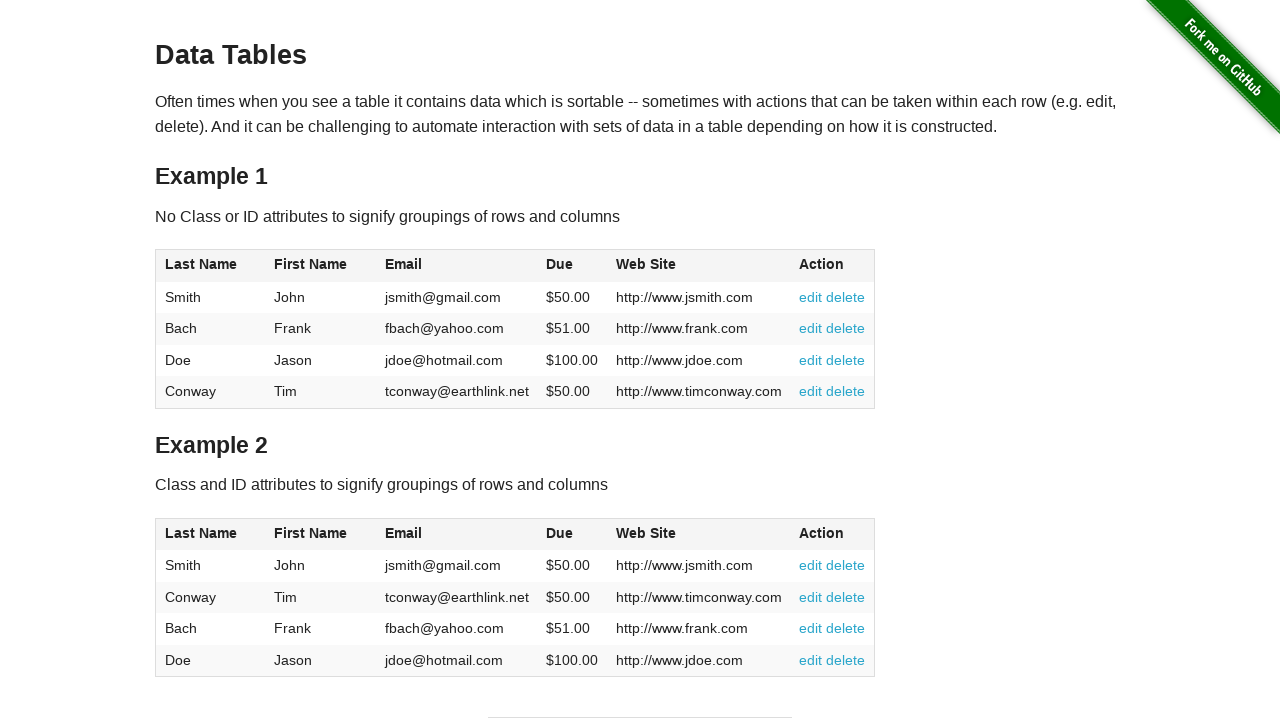

Table sorted and dues column cells loaded
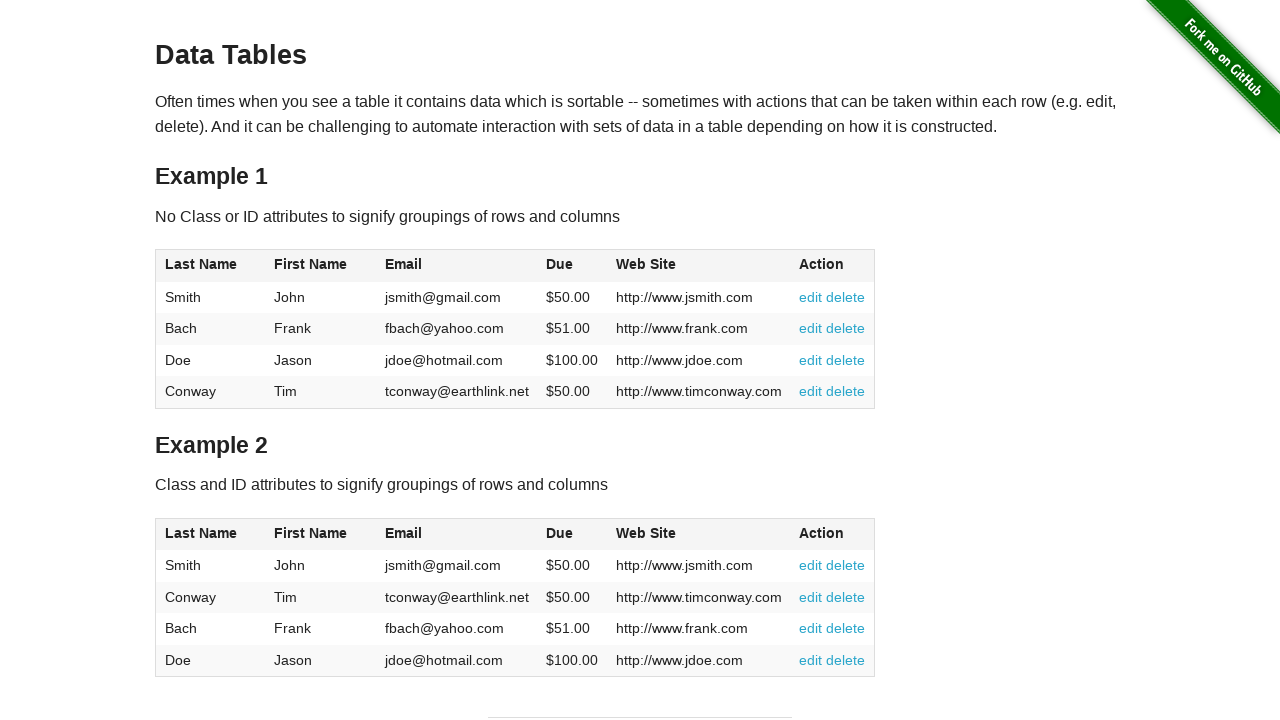

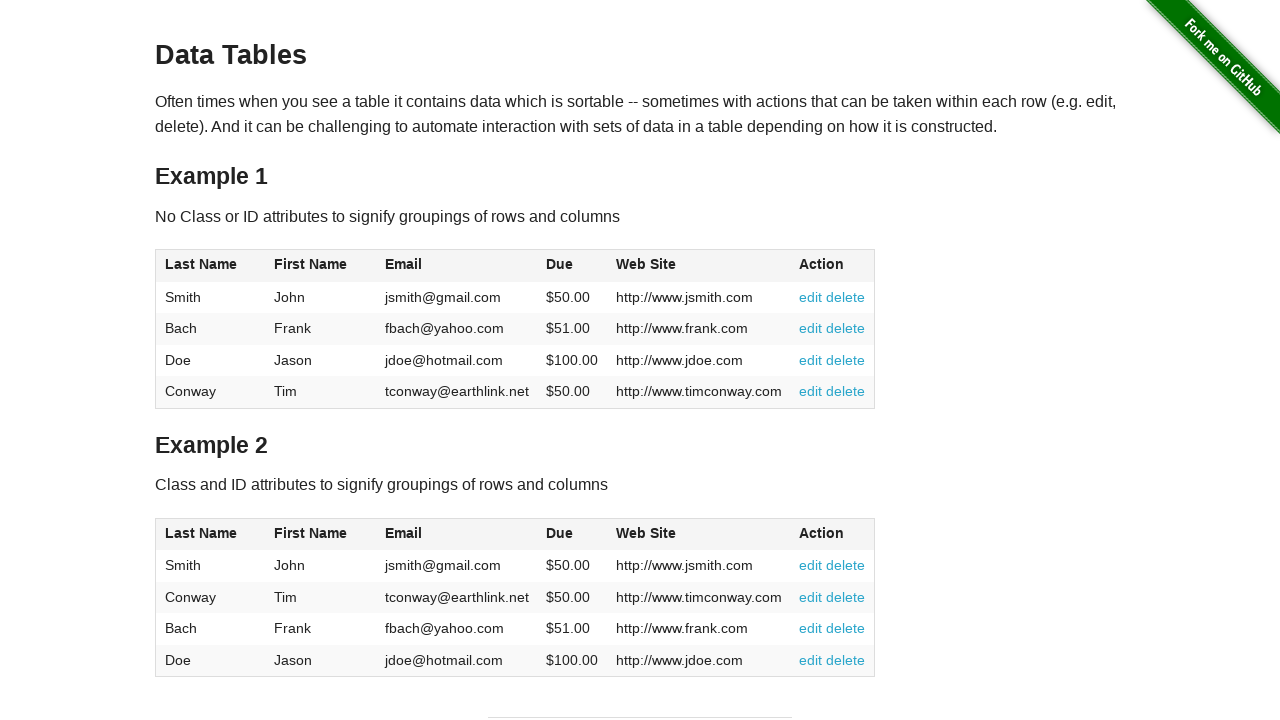